Navigates to Myer homepage and verifies the page loaded by checking the header is visible and the page title contains expected text

Starting URL: https://www.myer.com.au

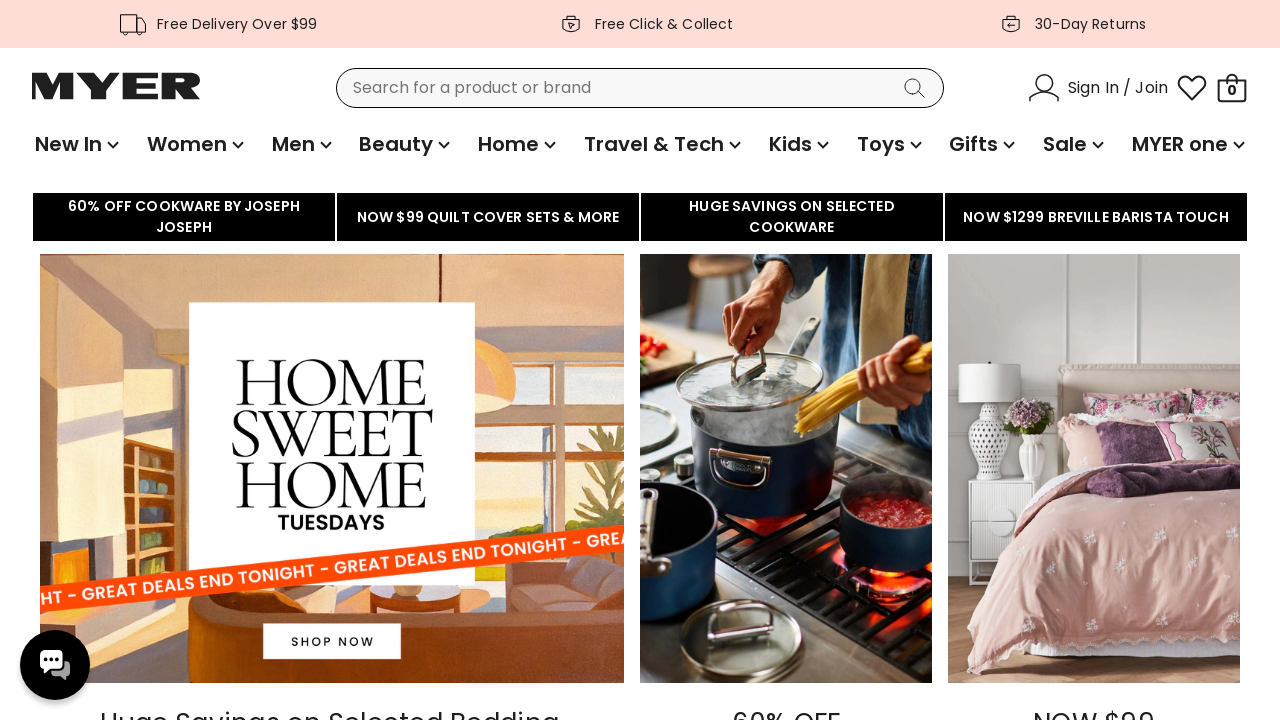

Navigated to Myer homepage
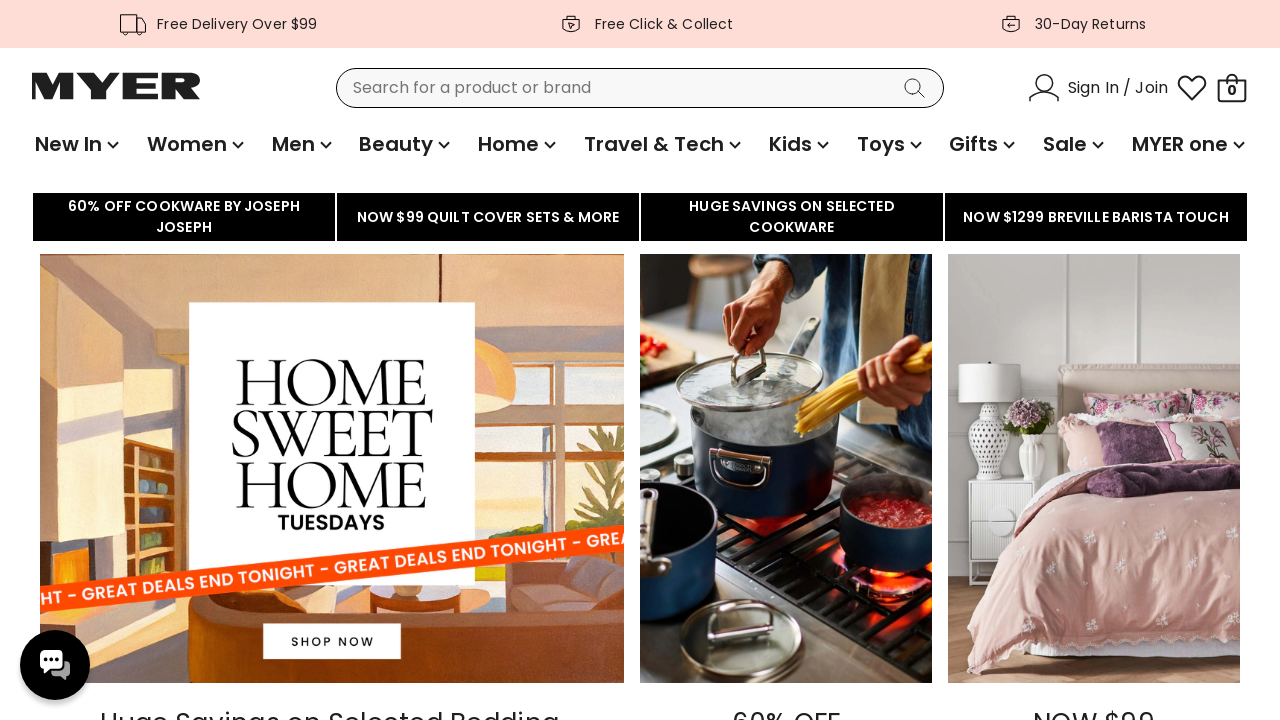

Header element is visible
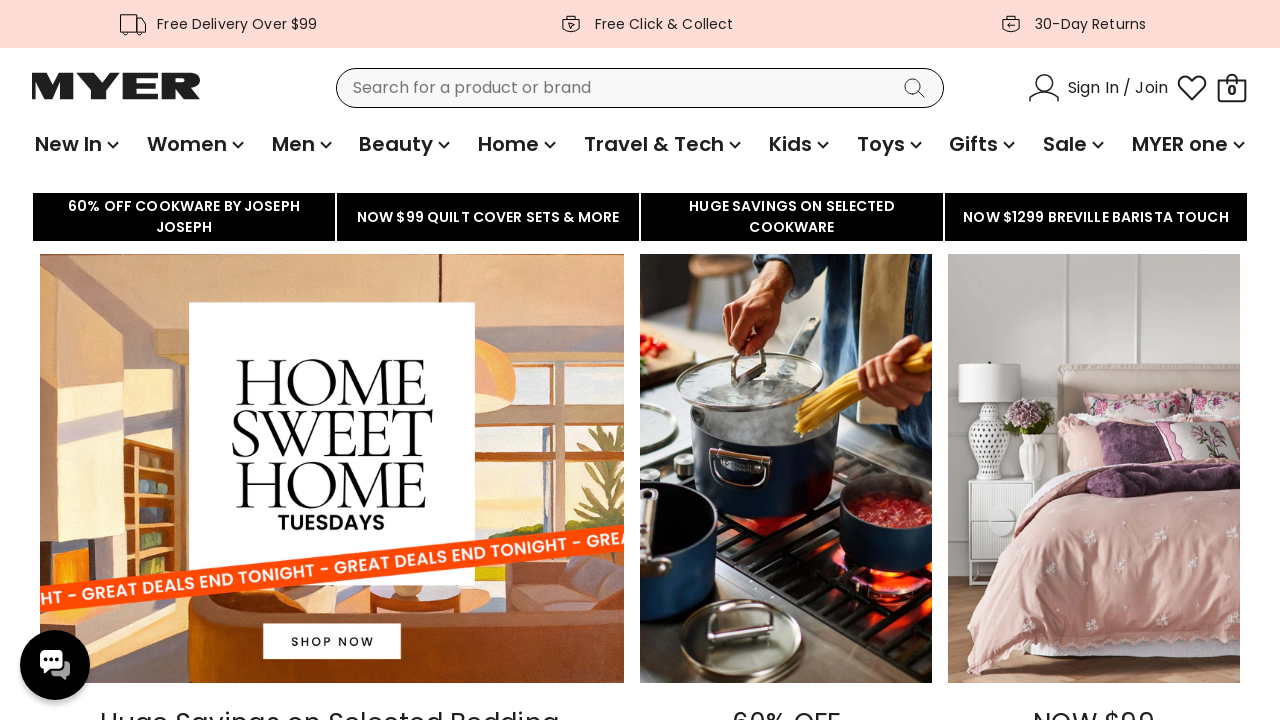

Retrieved page title: MYER | Shop Fashion, Beauty, Homewares, Gifting and More
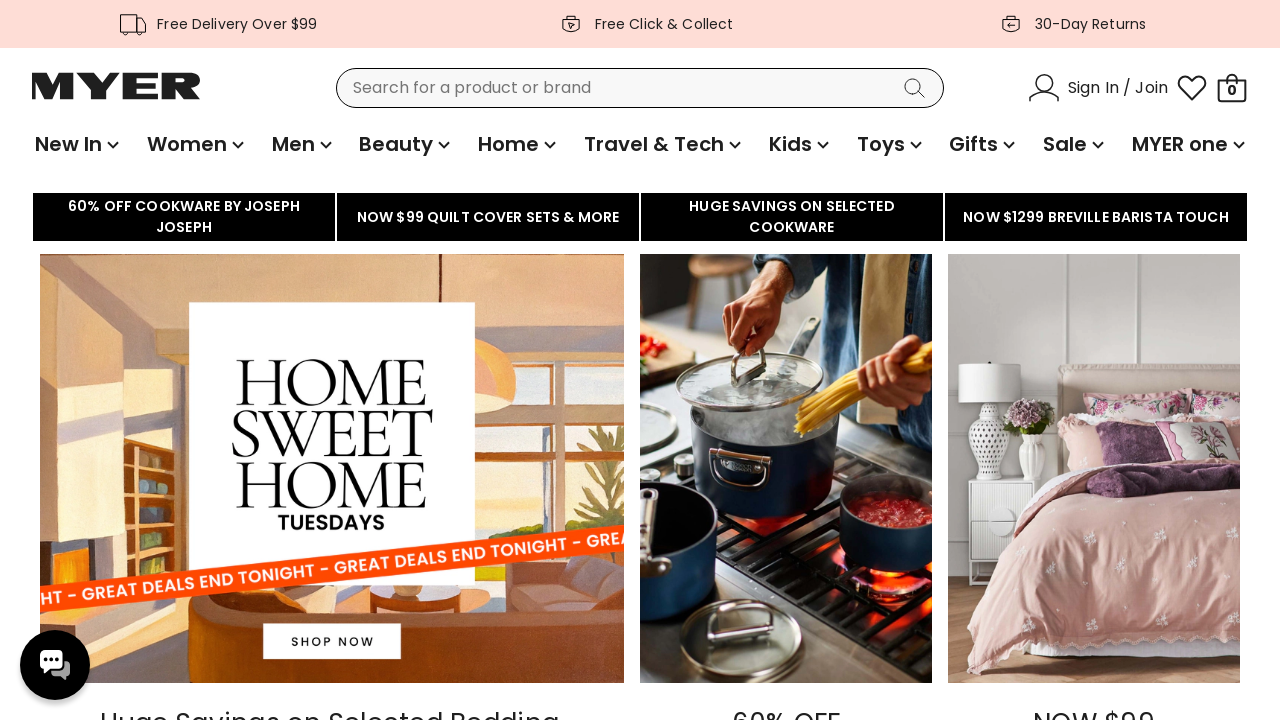

Verified page title contains expected text (MYER, Shop, or Fashion)
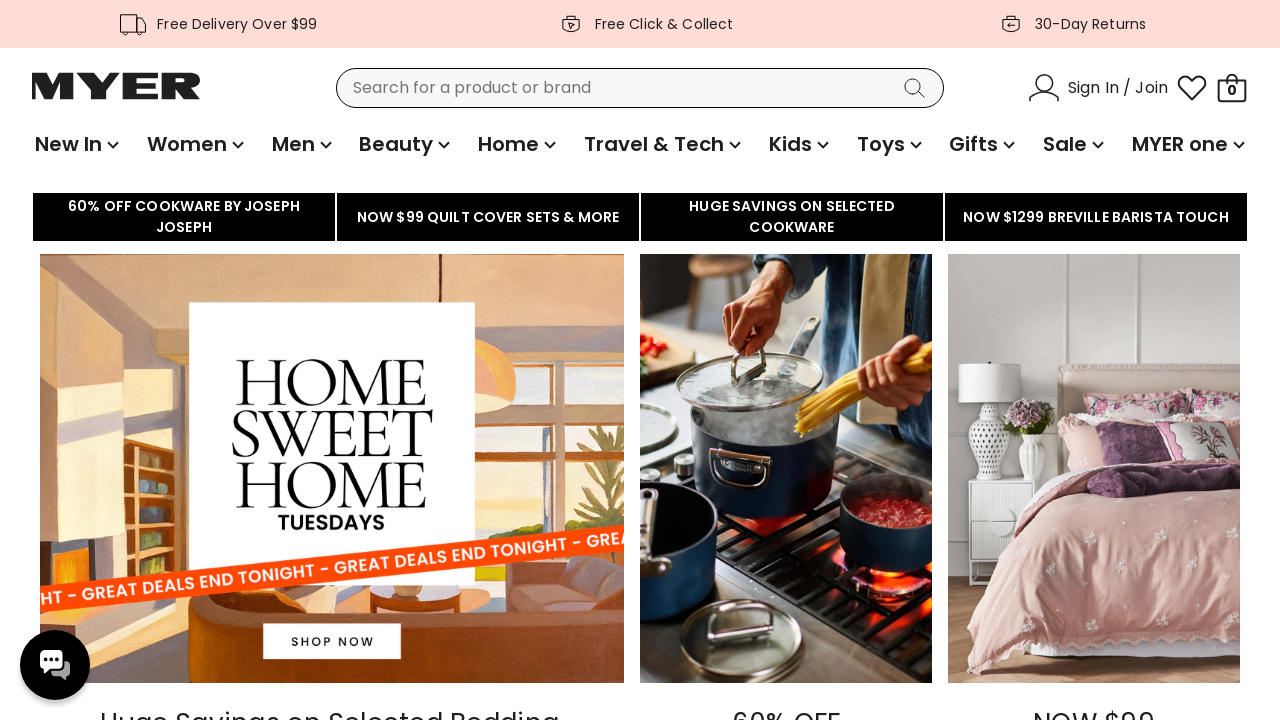

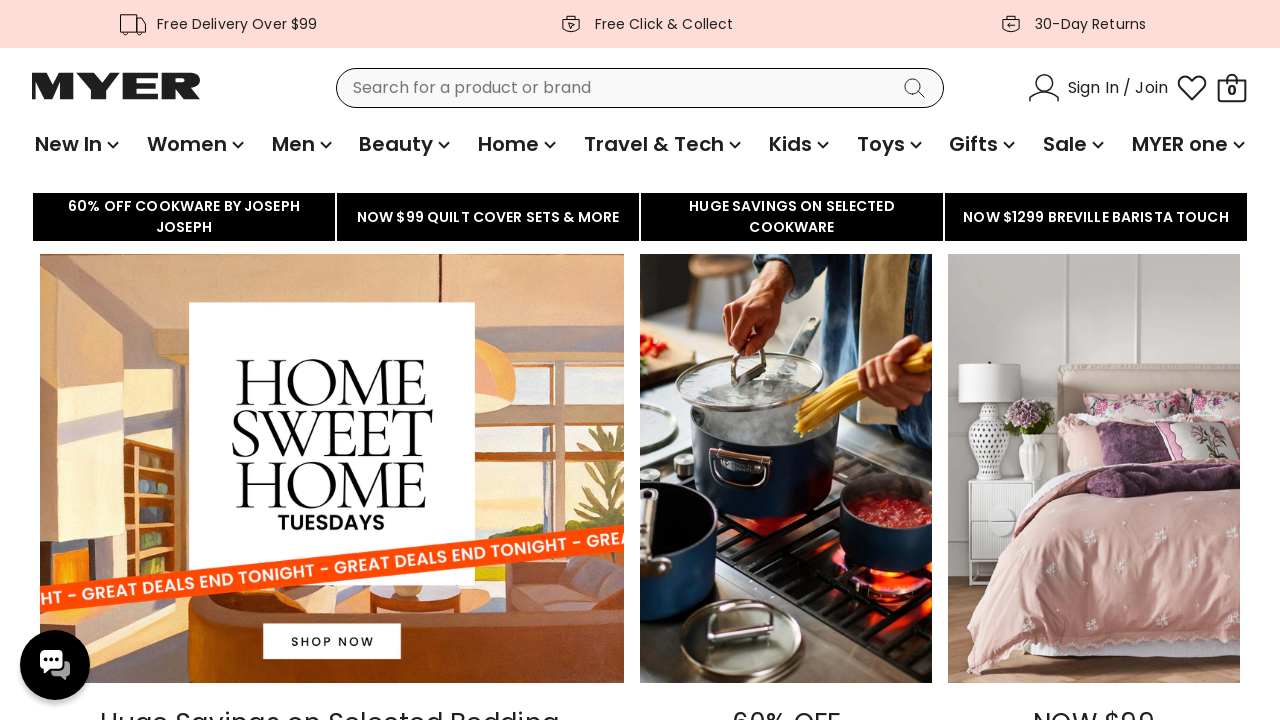